Solves a math problem by extracting an attribute value, calculating the result, and submitting a form with checkbox and radio button selections

Starting URL: http://suninjuly.github.io/get_attribute.html

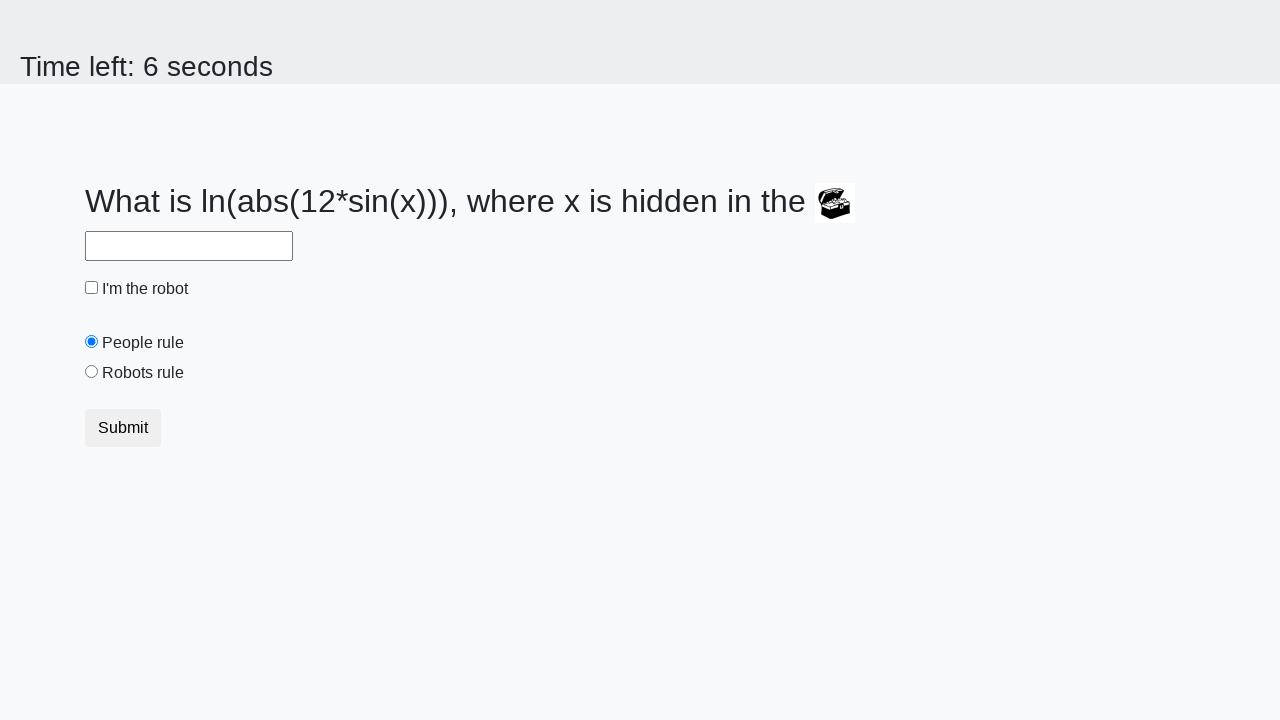

Located treasure element
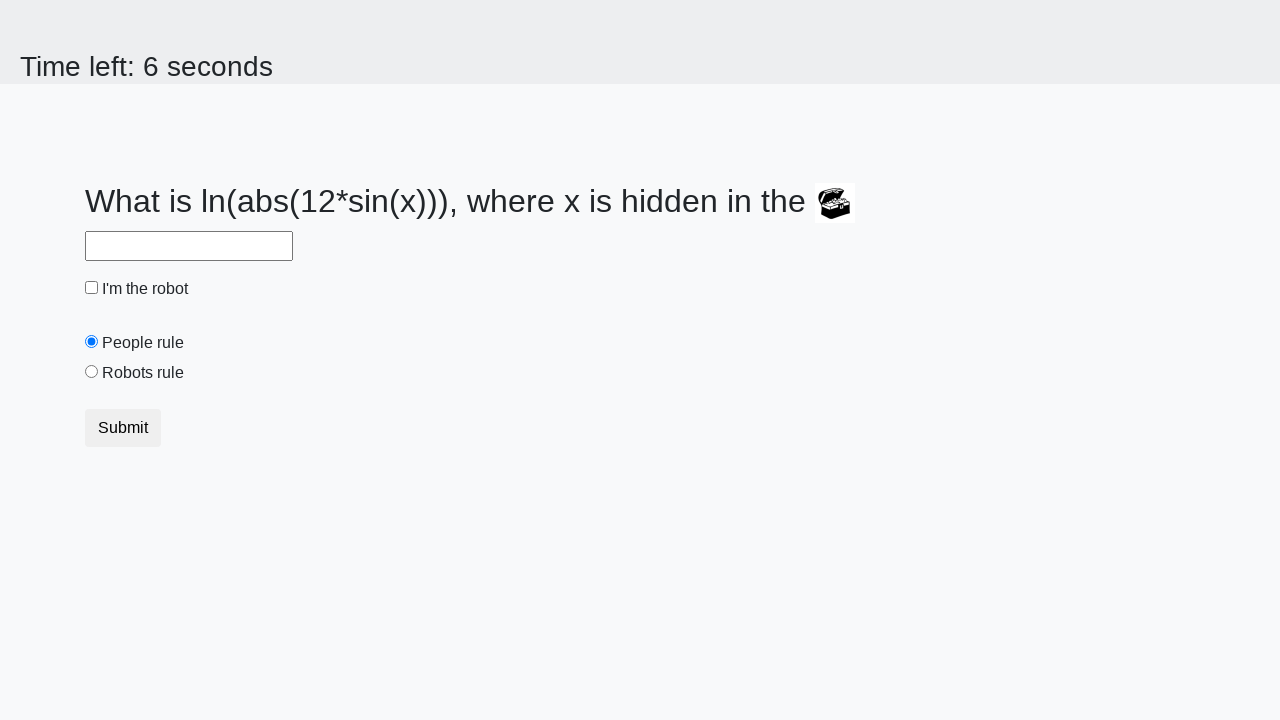

Extracted valuex attribute with value: 215
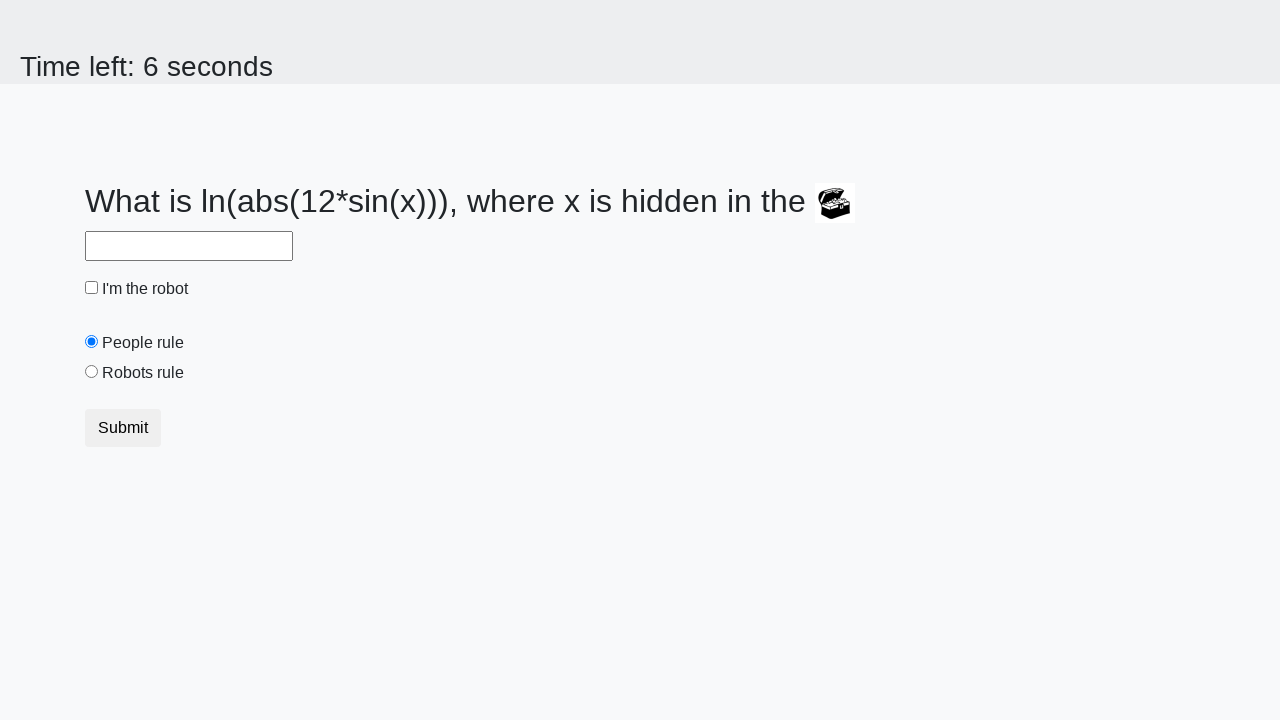

Calculated math problem result: 2.464954545717091
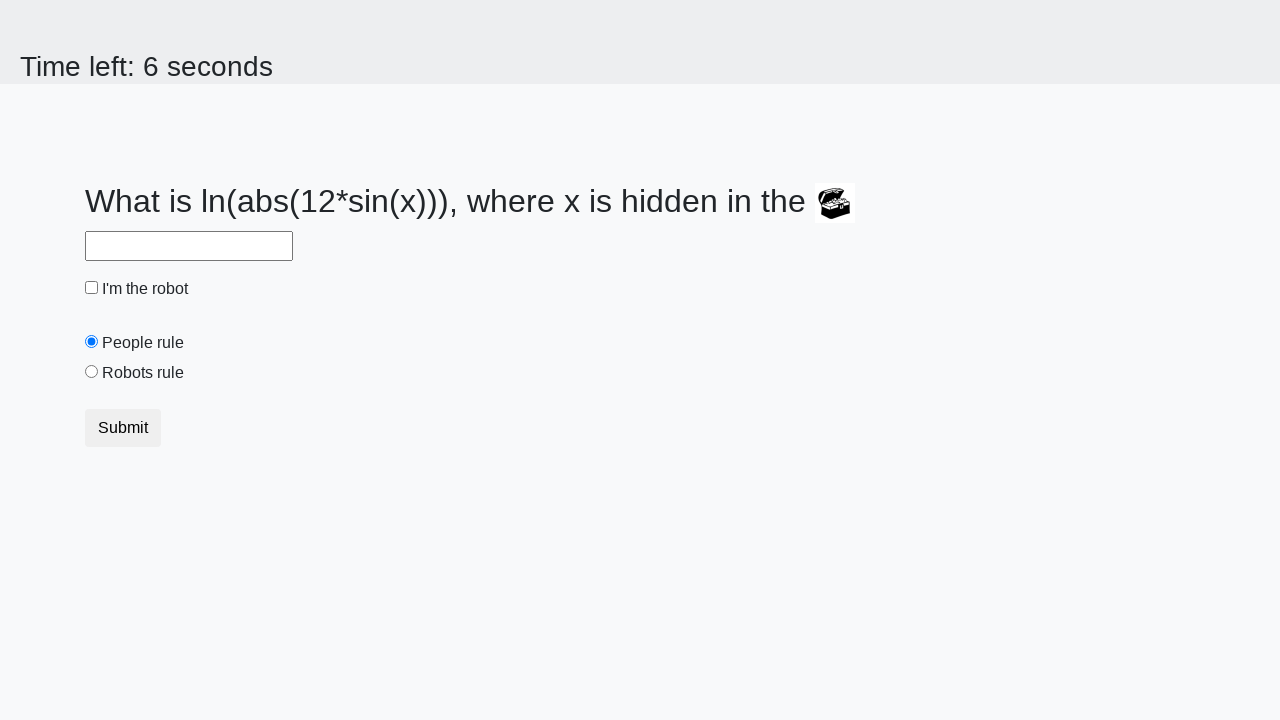

Filled answer field with calculated result on #answer
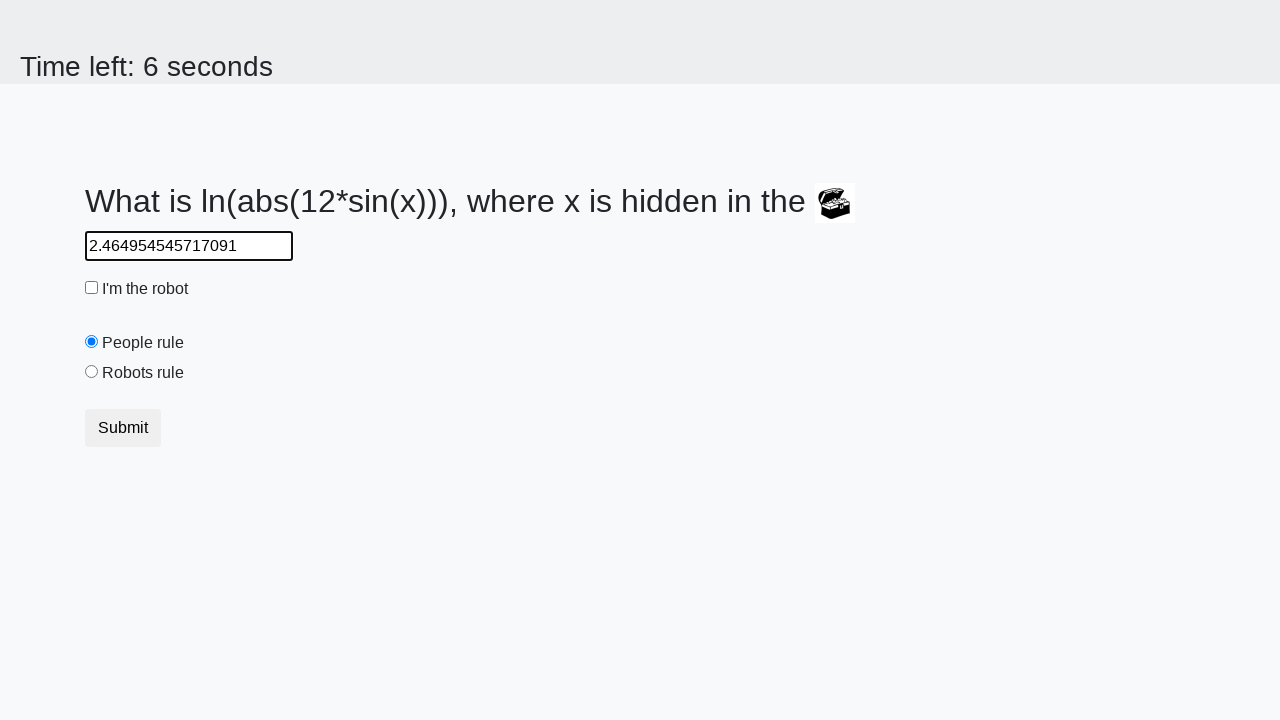

Clicked robot checkbox at (92, 288) on #robotCheckbox
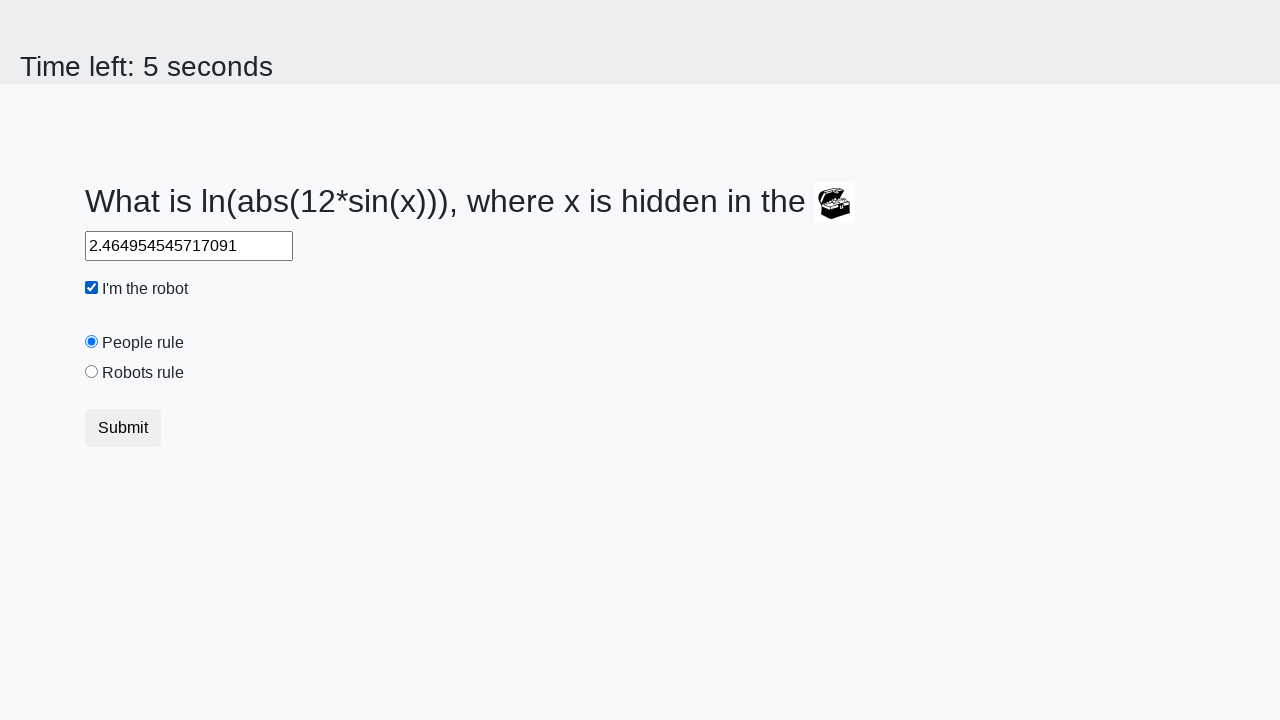

Clicked robots rule radio button at (92, 372) on #robotsRule
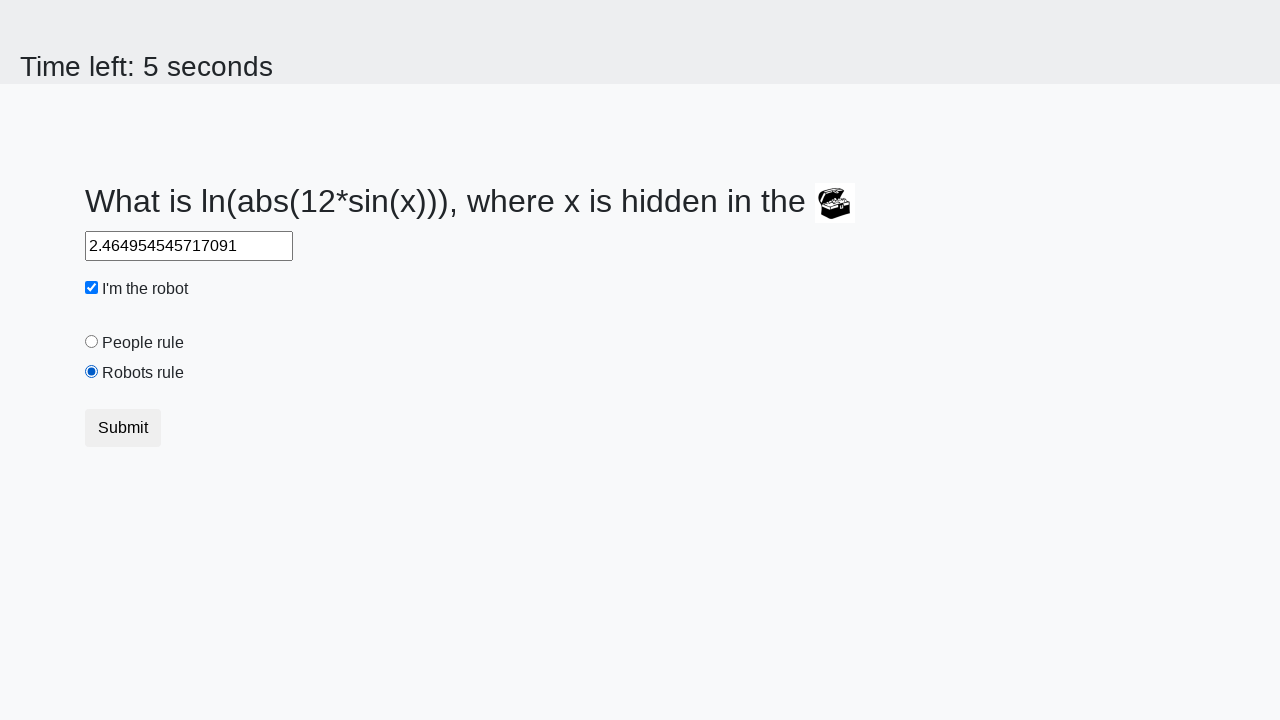

Clicked submit button to submit the form at (123, 428) on .btn
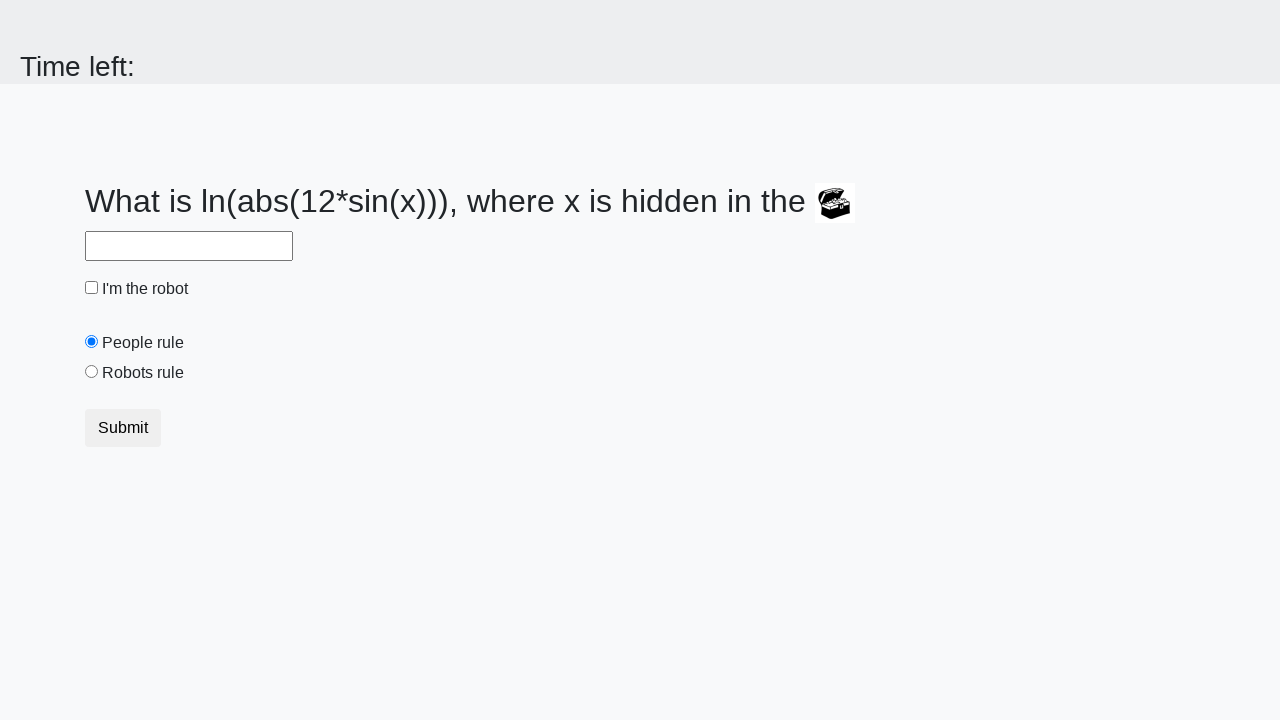

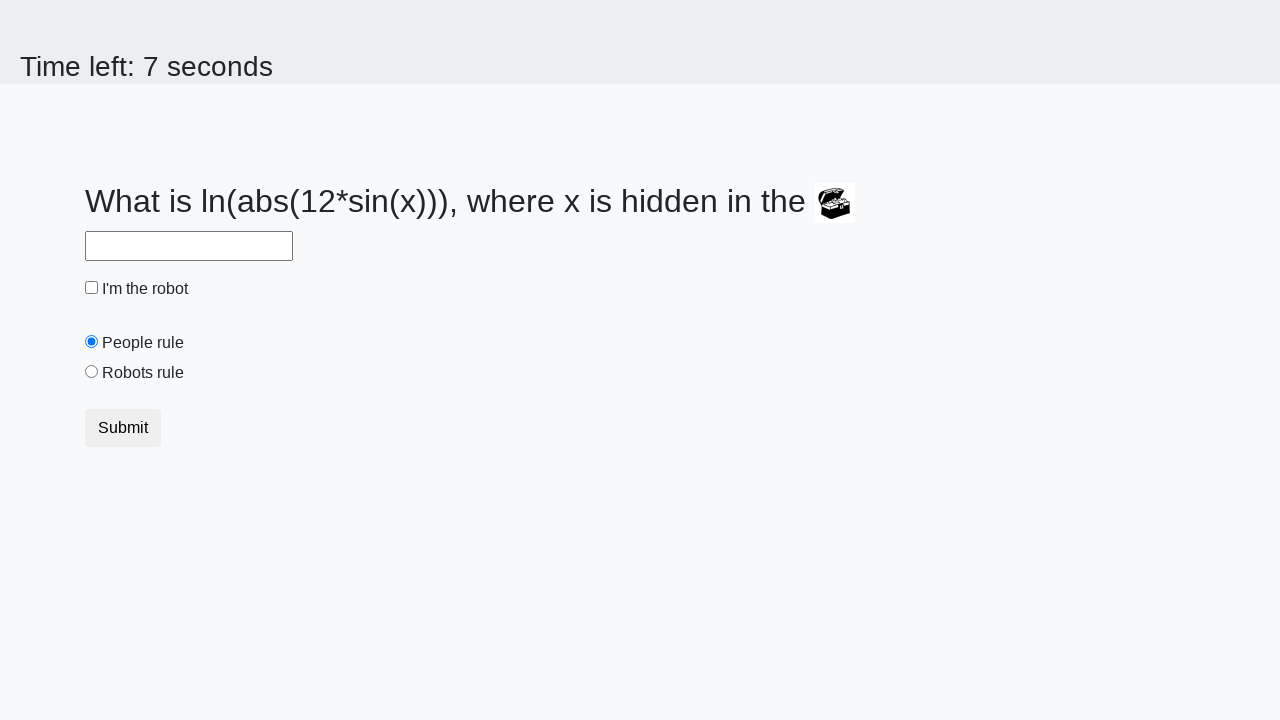